Tests JavaScript alert handling by clicking a button that triggers an alert, accepting the alert, and verifying the result message is displayed on the page.

Starting URL: http://the-internet.herokuapp.com/javascript_alerts

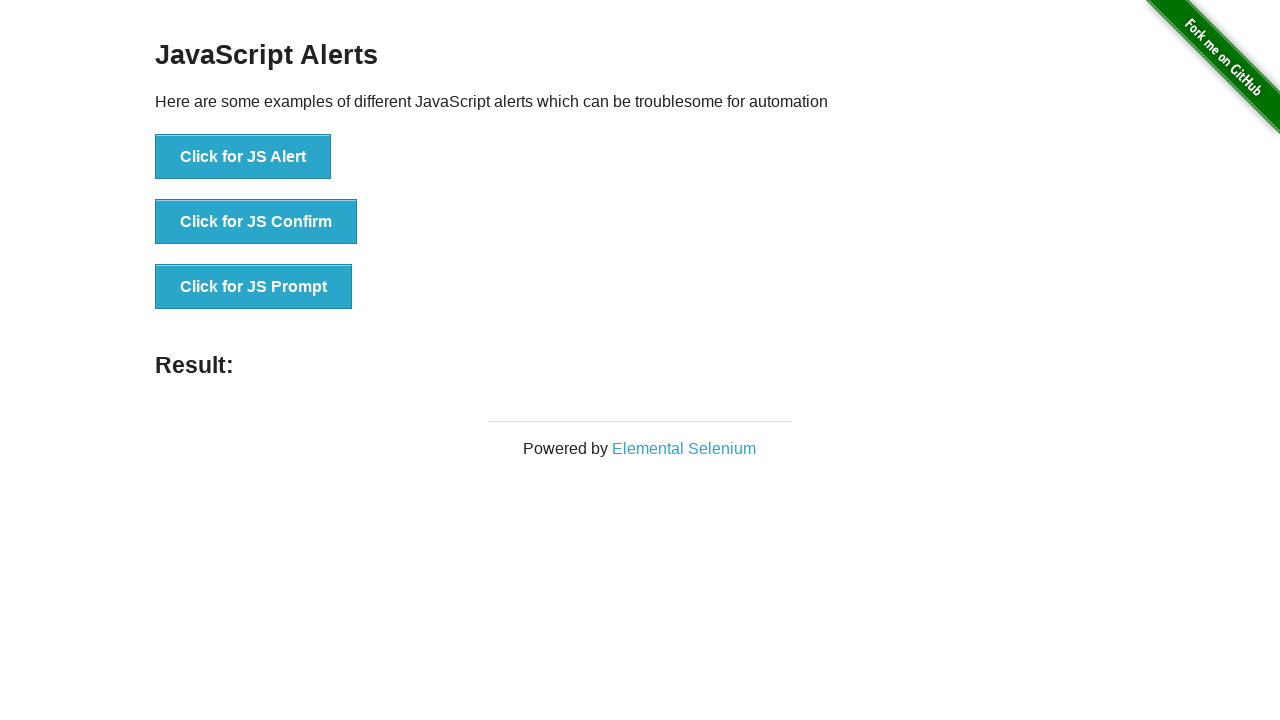

Clicked first button to trigger JavaScript alert at (243, 157) on ul > li:nth-child(1) > button
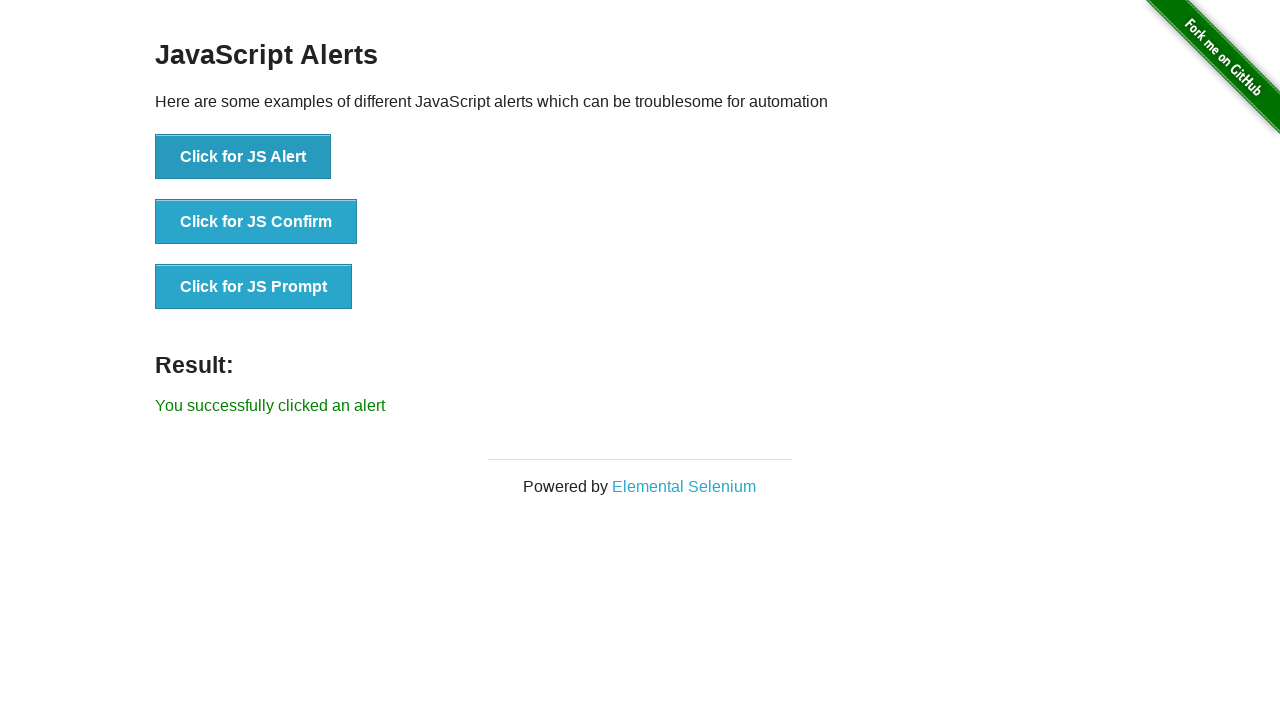

Set up dialog handler to accept alerts
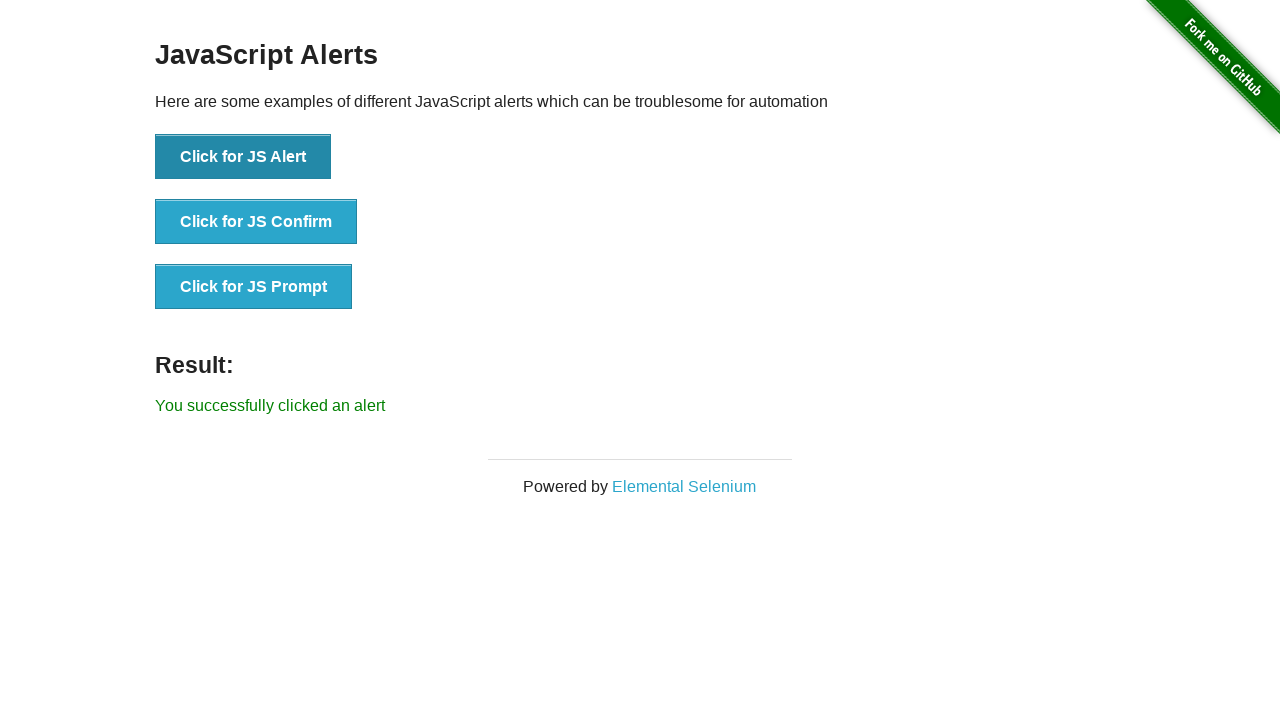

Result message element loaded
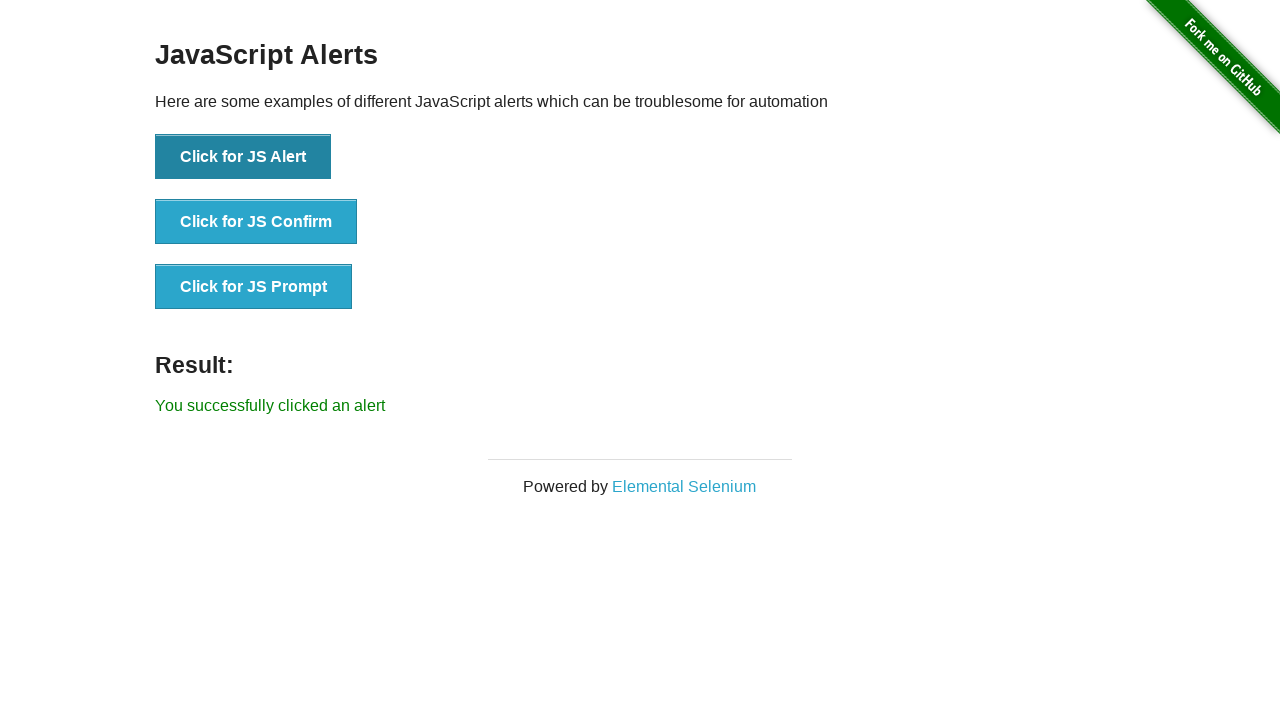

Retrieved result message text content
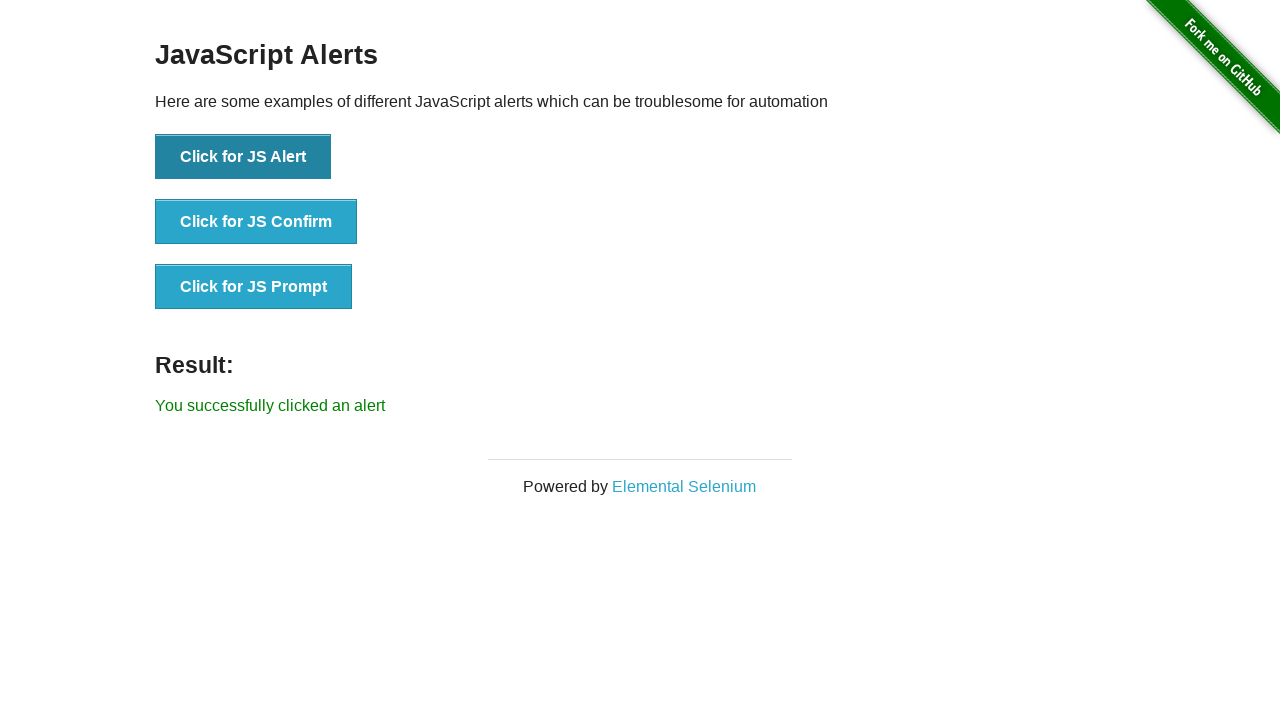

Verified result message equals 'You successfully clicked an alert'
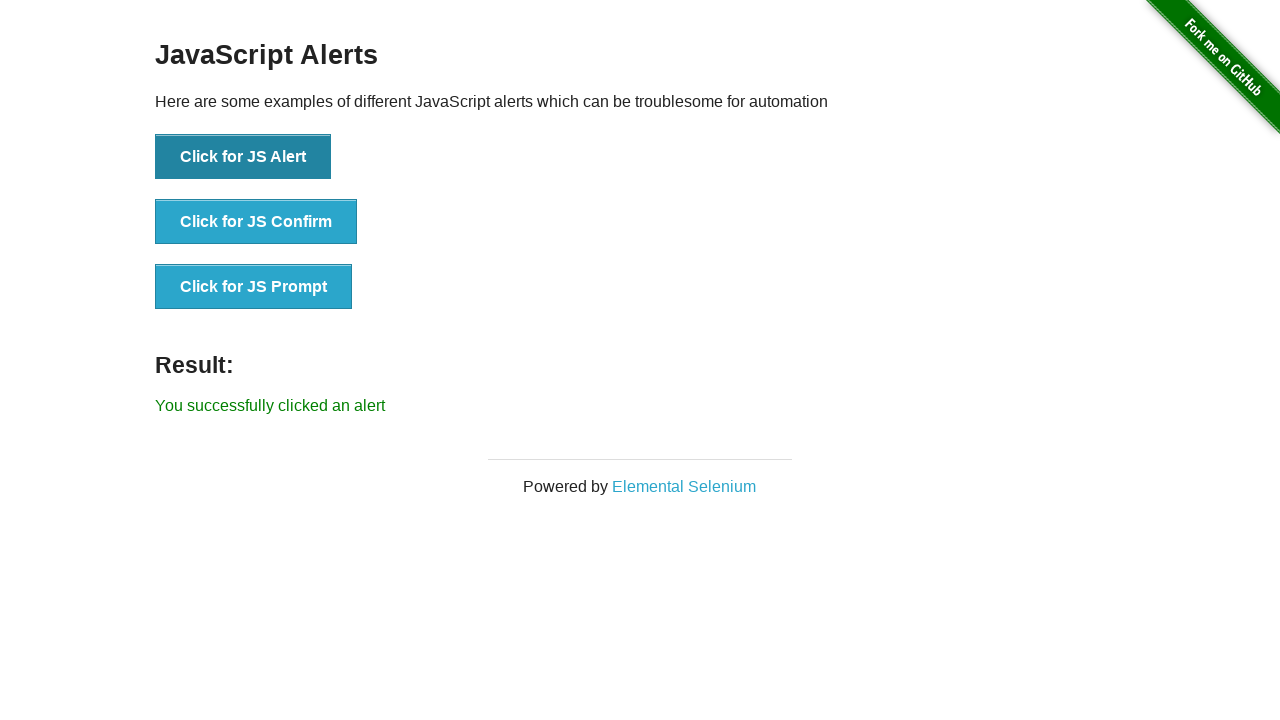

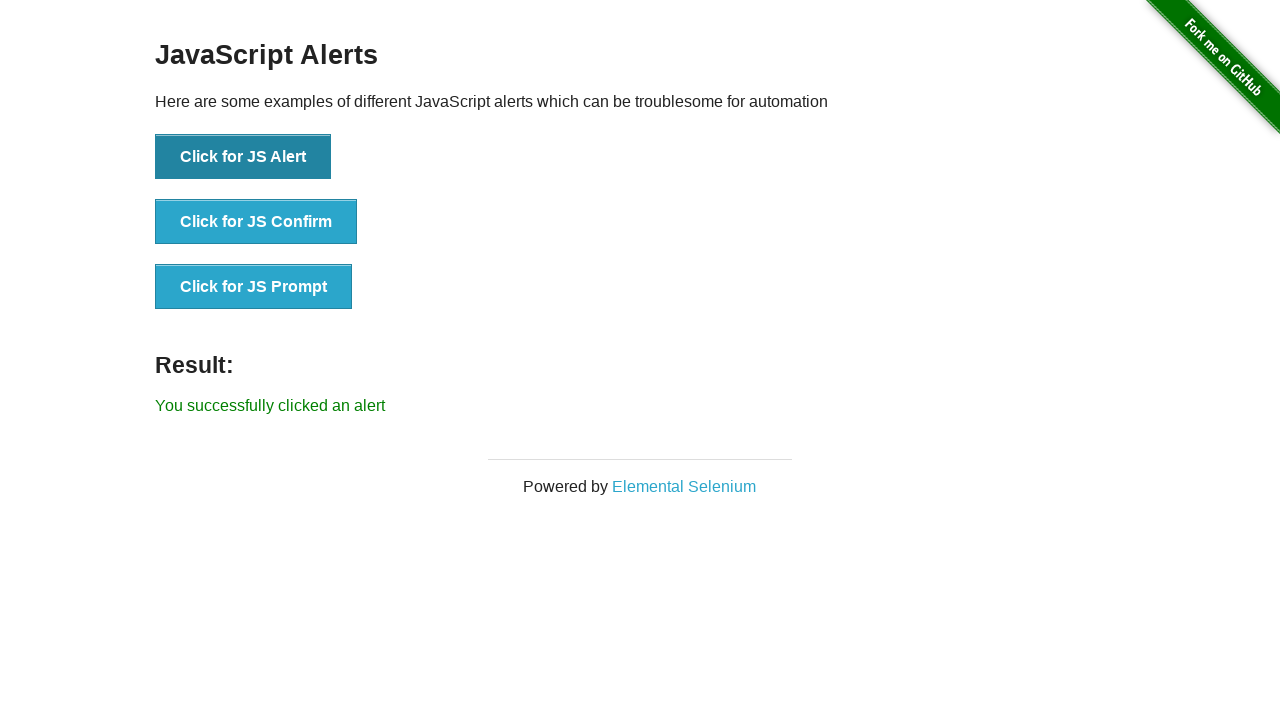